Tests form interaction on a practice locators page by filling username/password fields, clicking sign in, and navigating to password reset to fill name field

Starting URL: https://rahulshettyacademy.com/locatorspractice/

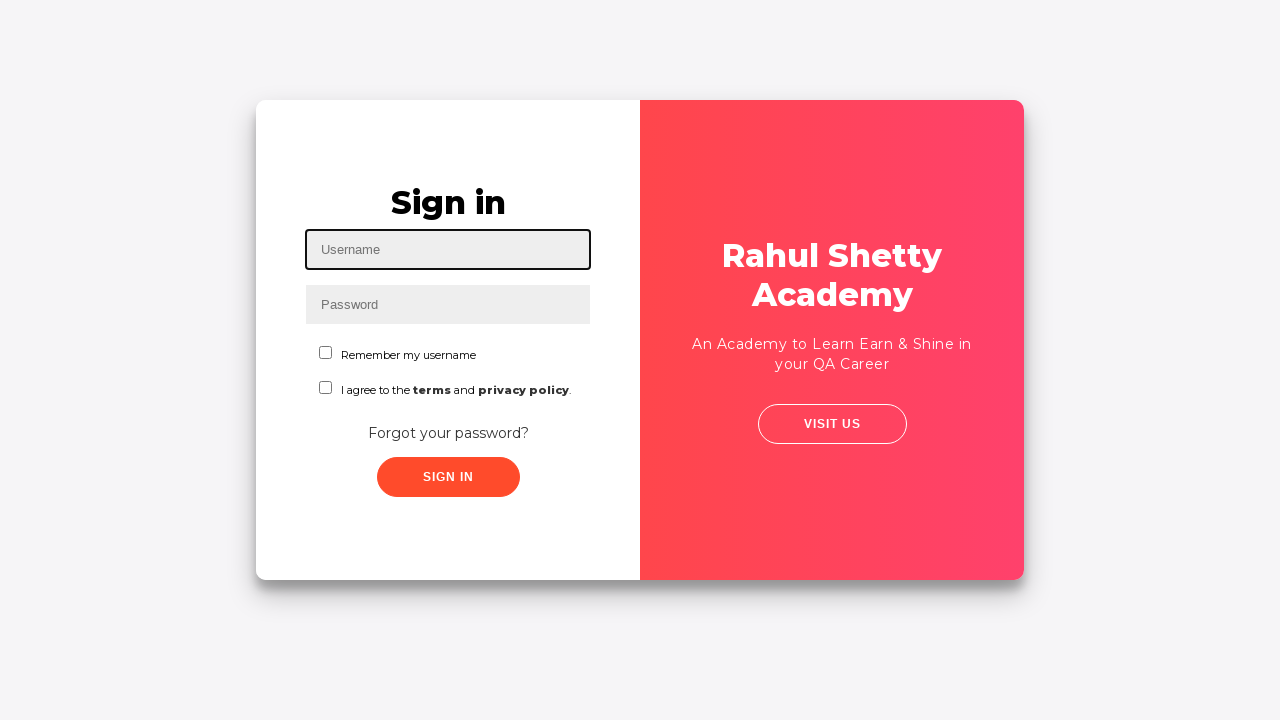

Filled username field with 'pavani' on #inputUsername
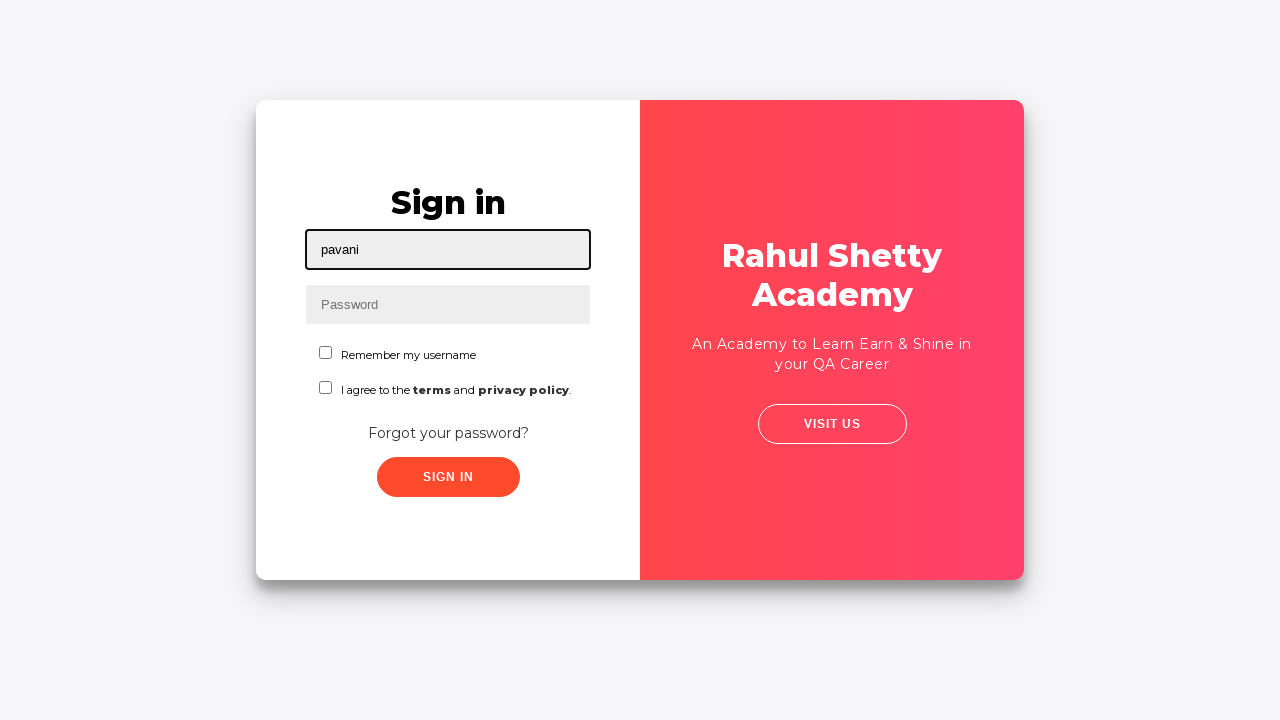

Filled password field with '123' on input[name='inputPassword']
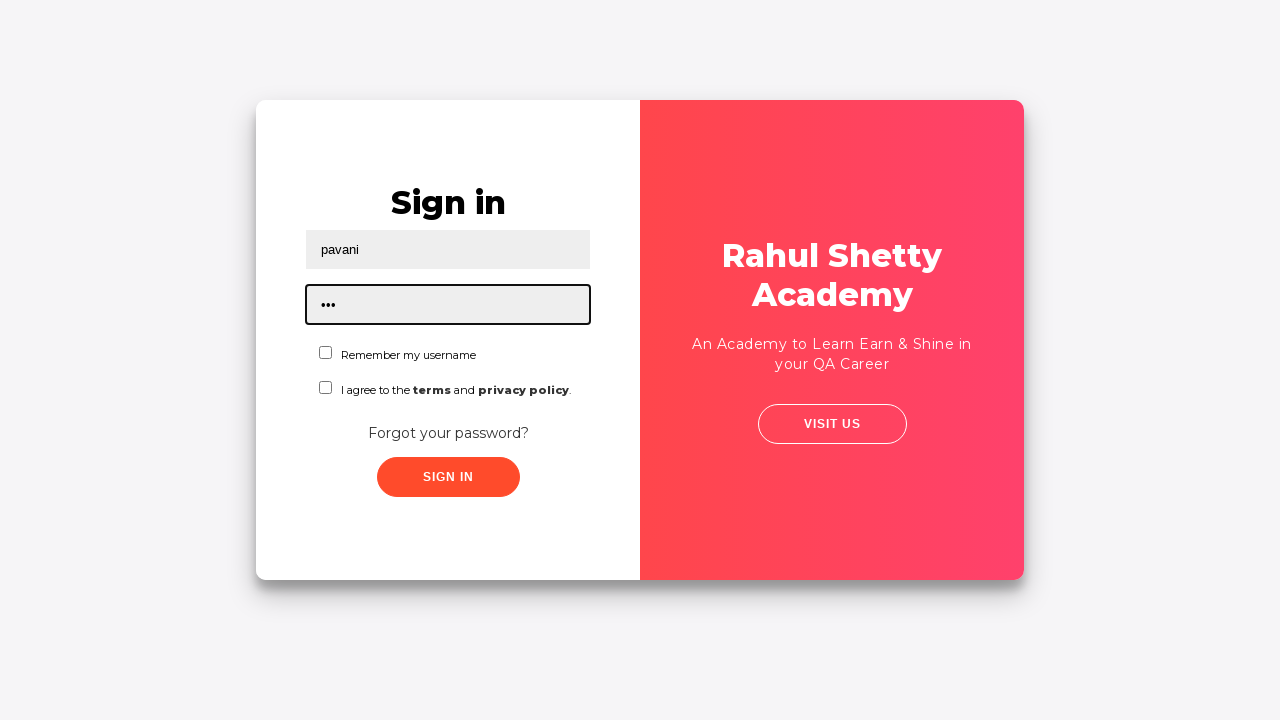

Clicked sign in button at (448, 477) on .signInBtn
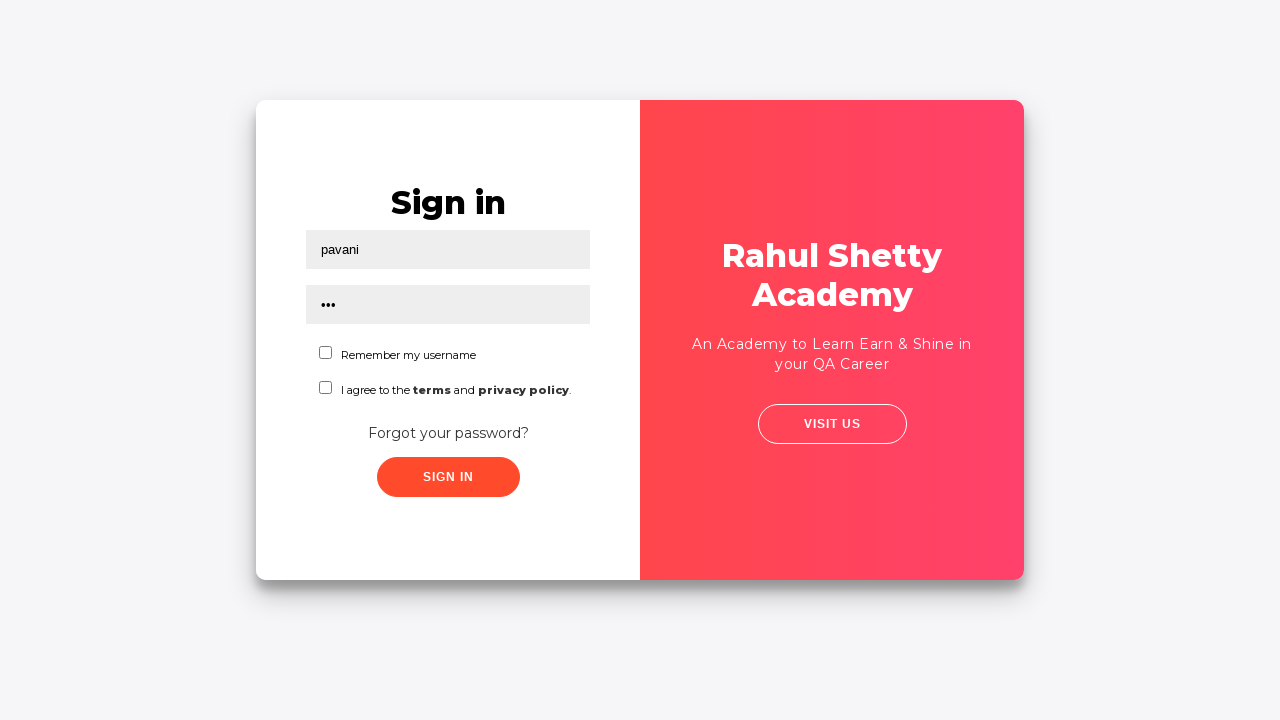

Clicked 'Forgot your password?' link at (448, 433) on text=Forgot your password?
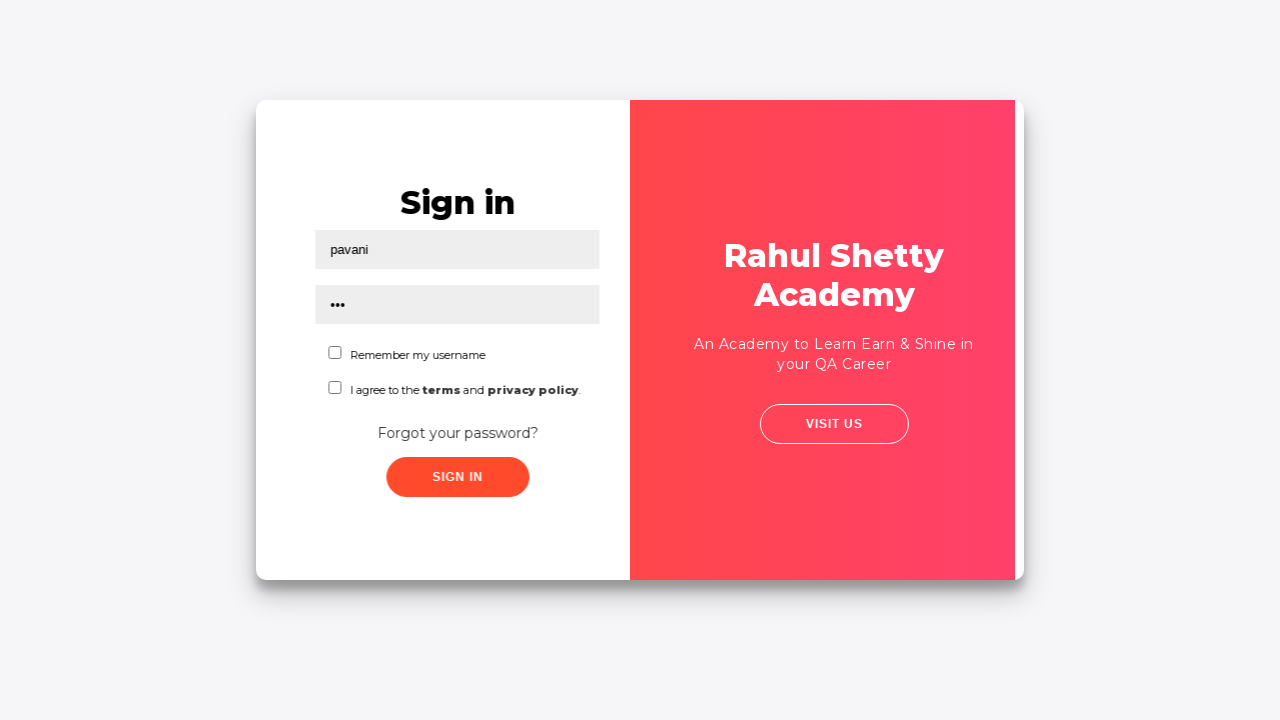

Filled name field with 'Pavani Kakileti' in password reset form on //input[@placeholder='Name']
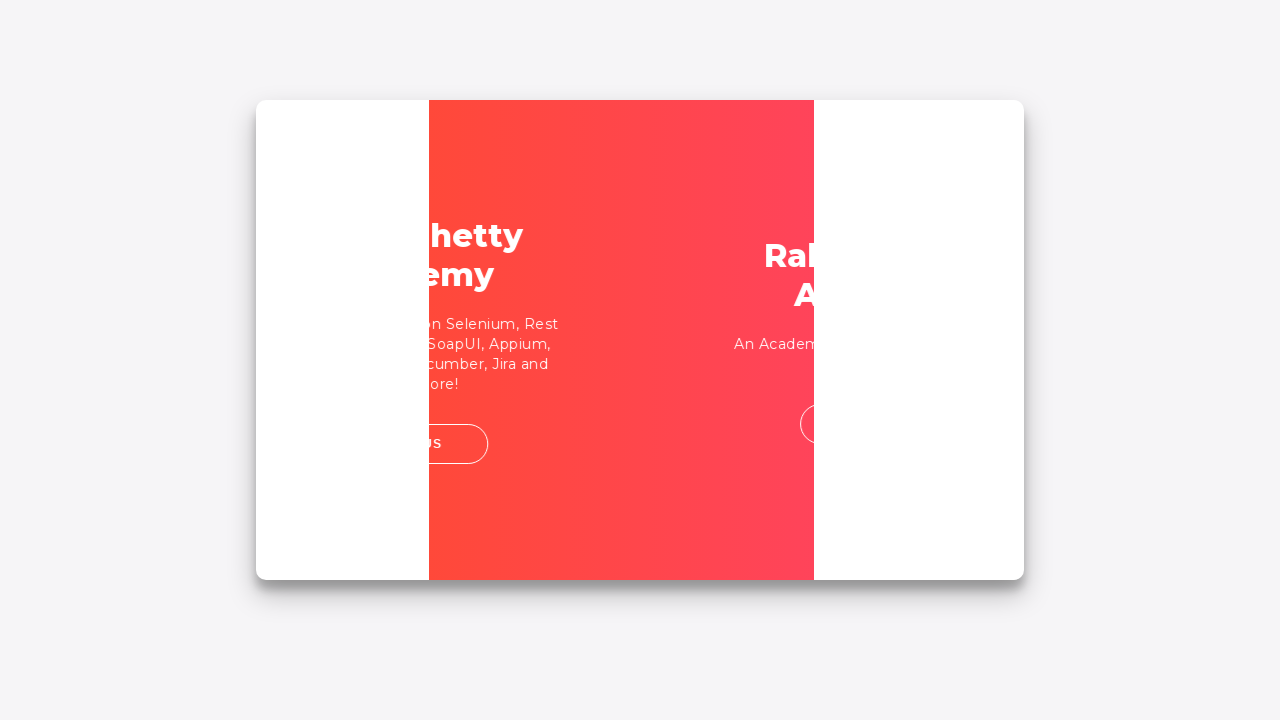

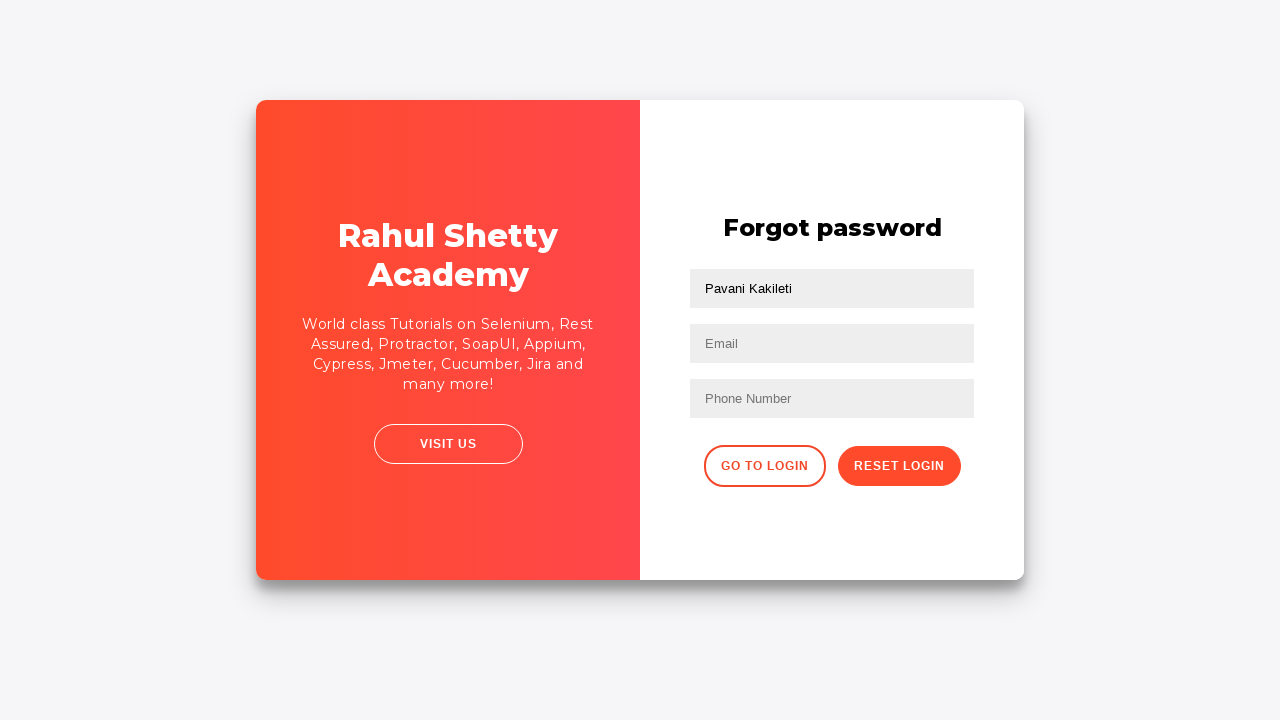